Tests addition with both negative digits (-1 + -7 = -8) on the calculator

Starting URL: https://igorsmasc.github.io/calculadora_atividade_selenium/

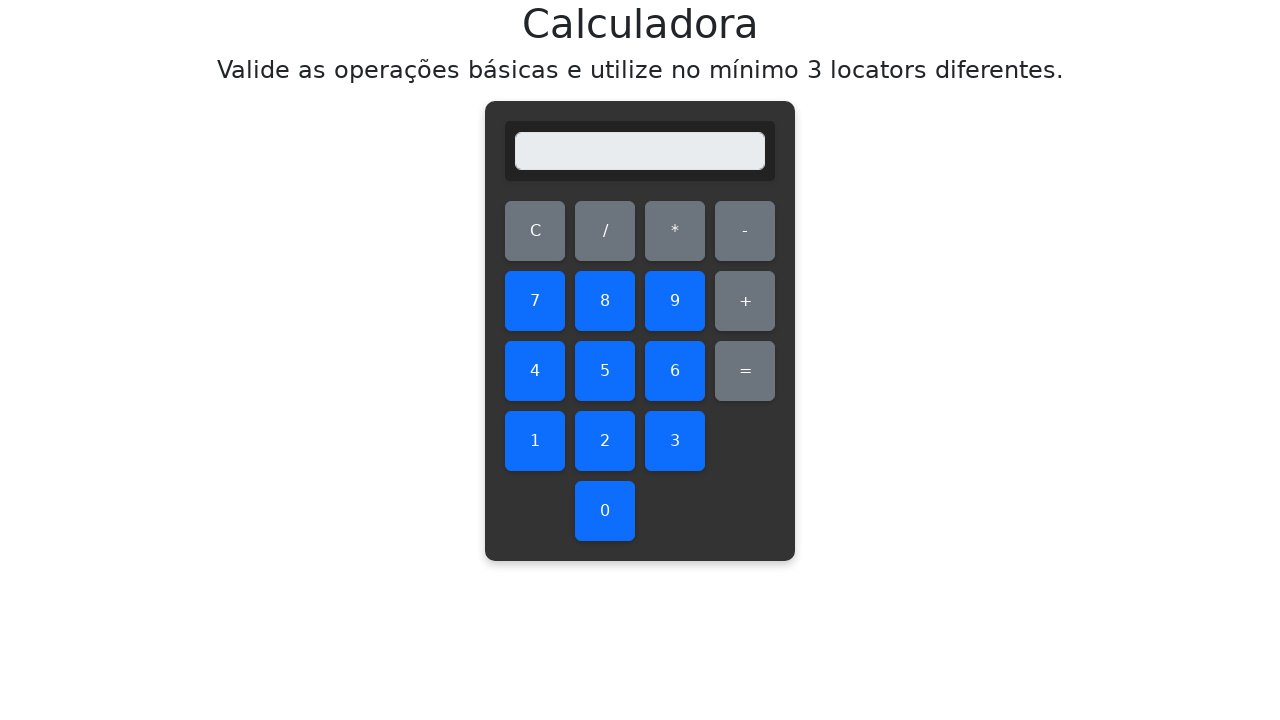

Clicked subtract button to make first number negative at (745, 231) on #subtract
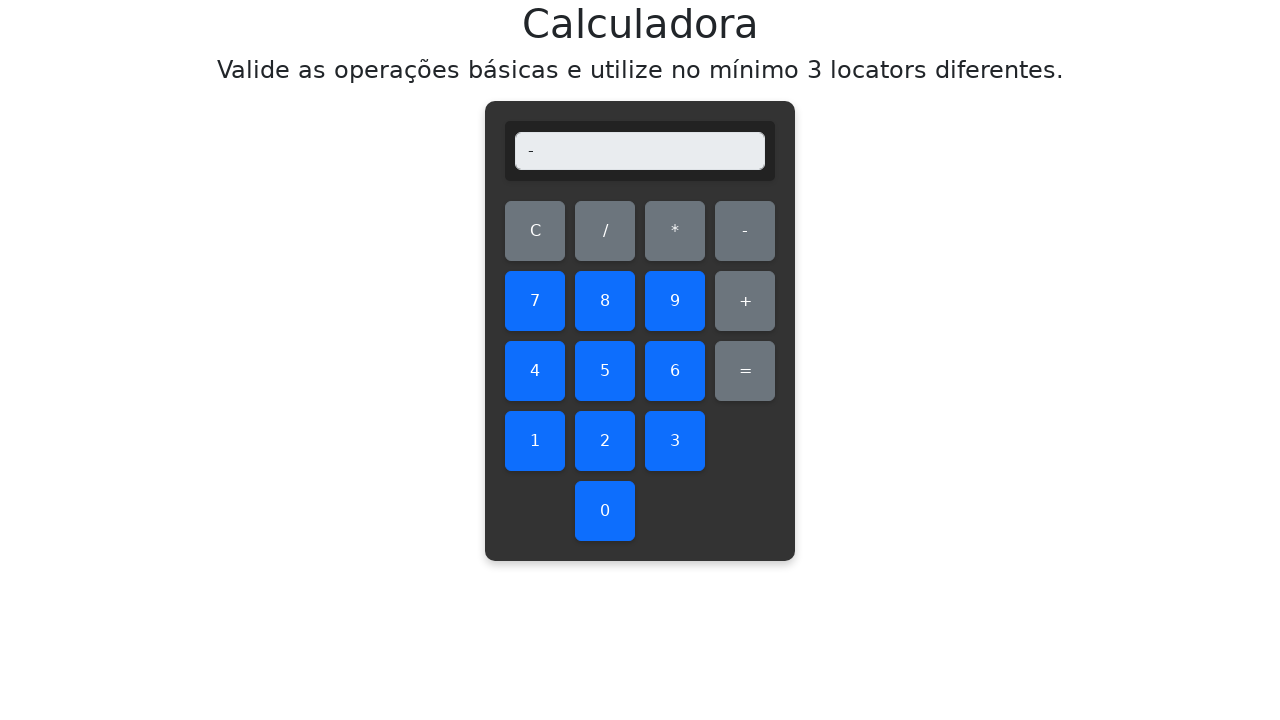

Clicked digit 1 at (535, 441) on #one
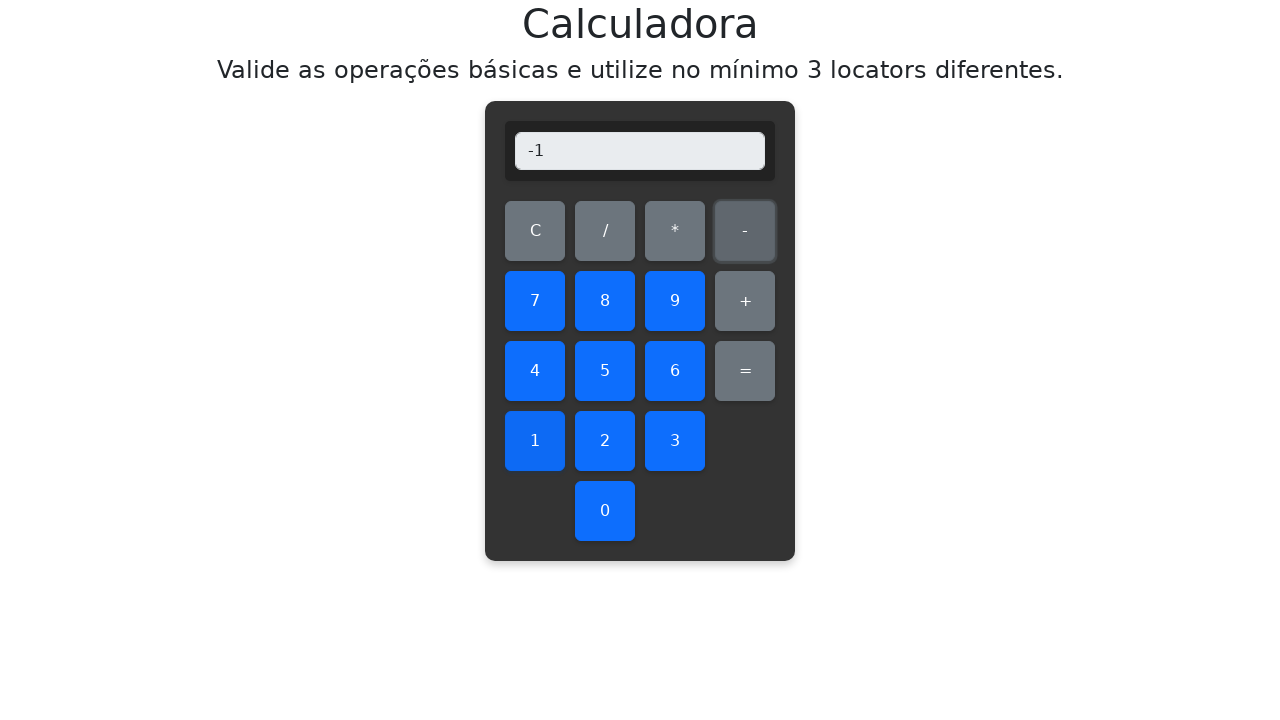

Clicked addition operator at (745, 301) on #add
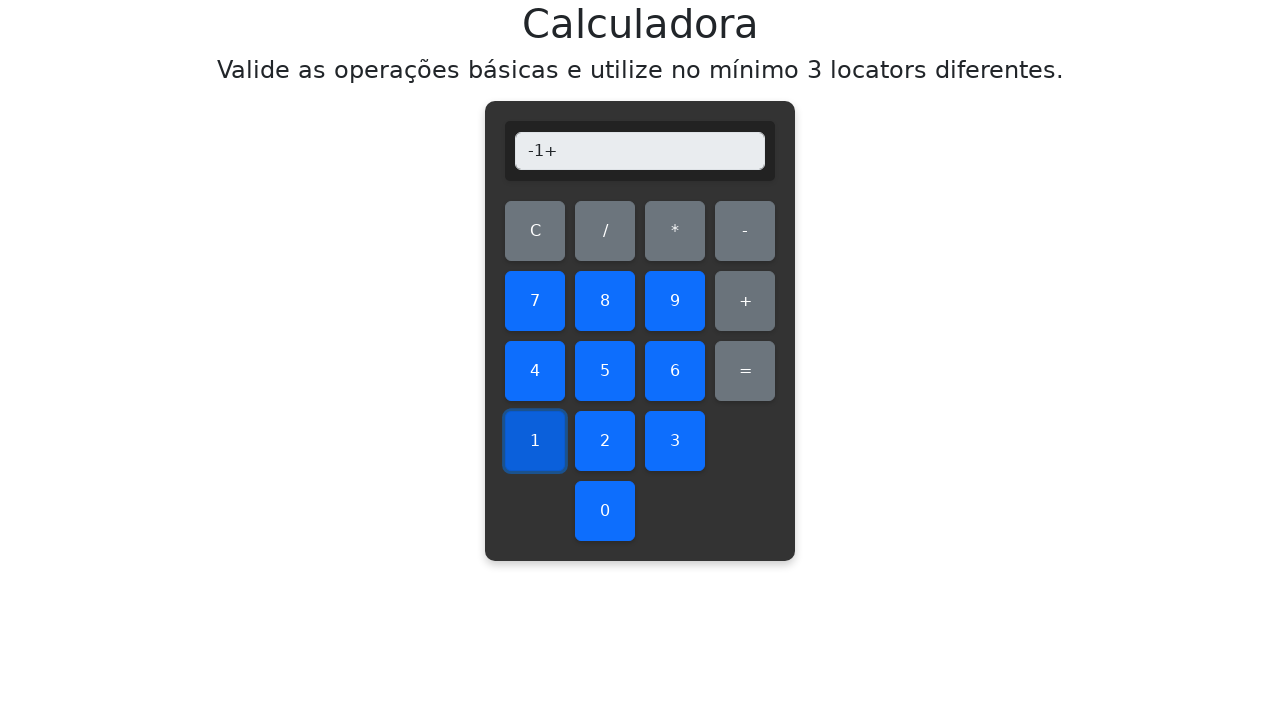

Clicked subtract button to make second number negative at (745, 231) on #subtract
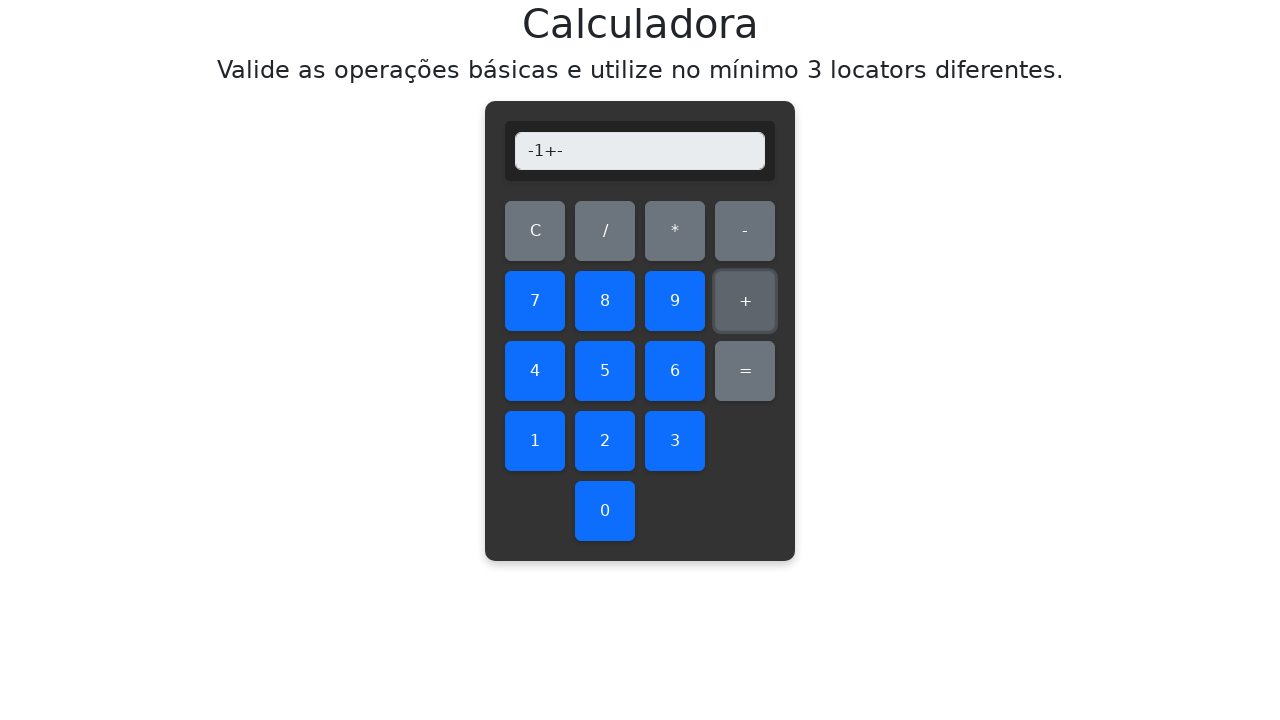

Clicked digit 7 at (535, 301) on #seven
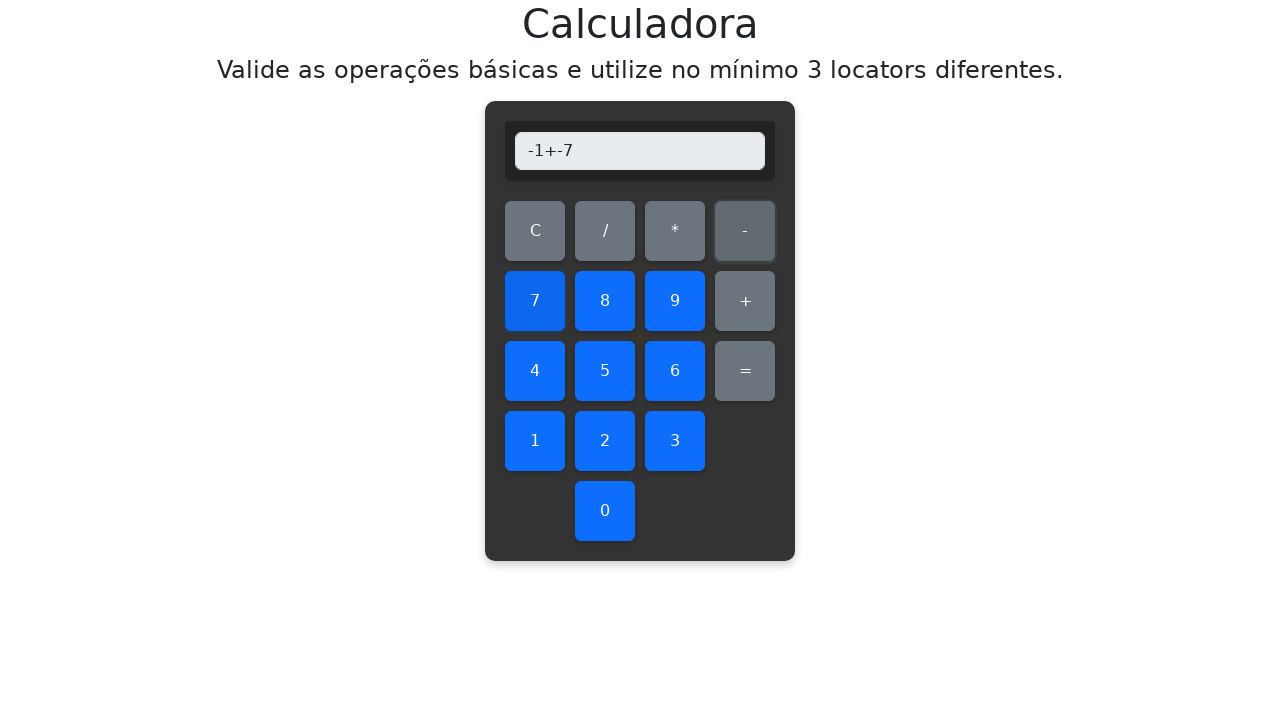

Clicked equals button to calculate result at (745, 371) on #equals
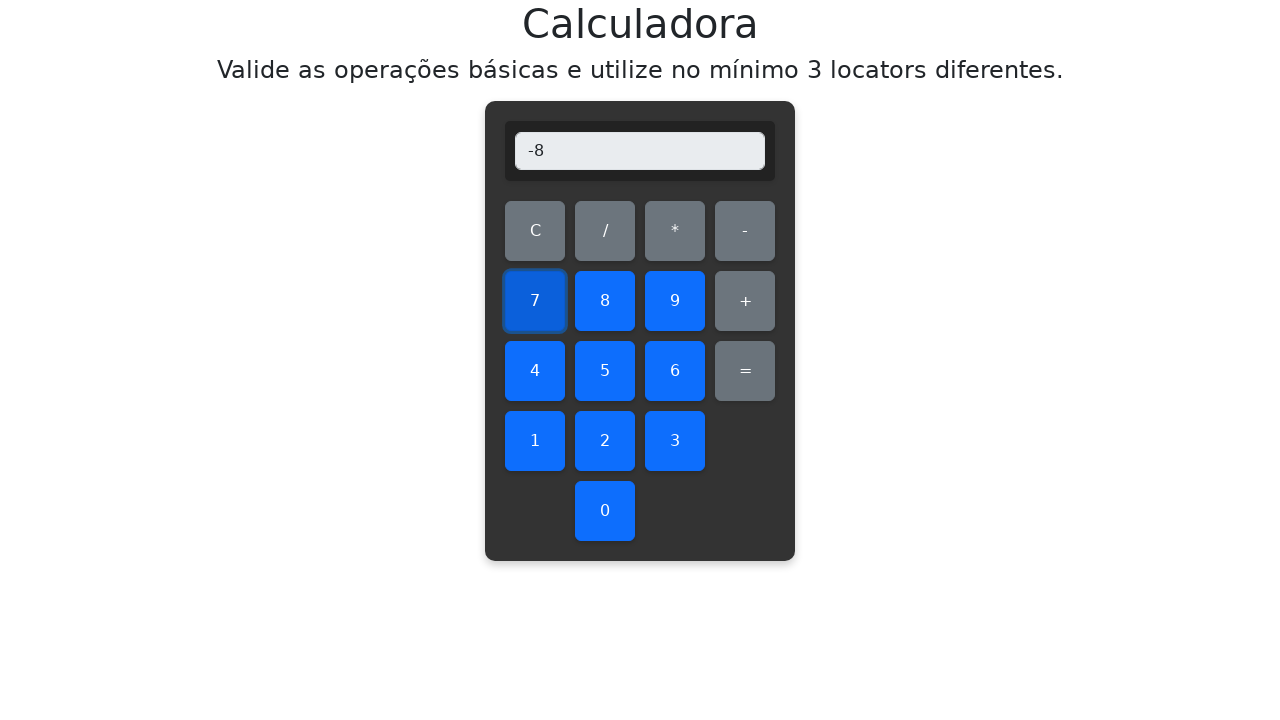

Verified that display shows -8 (addition of -1 + -7)
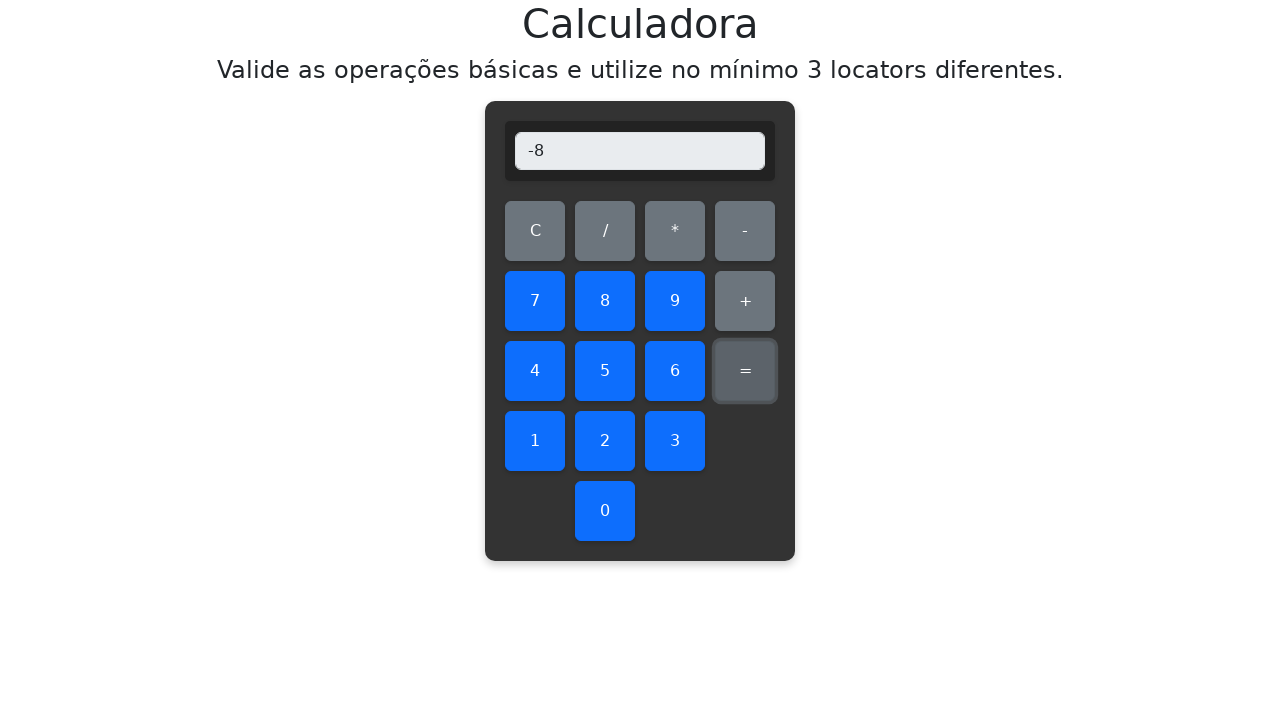

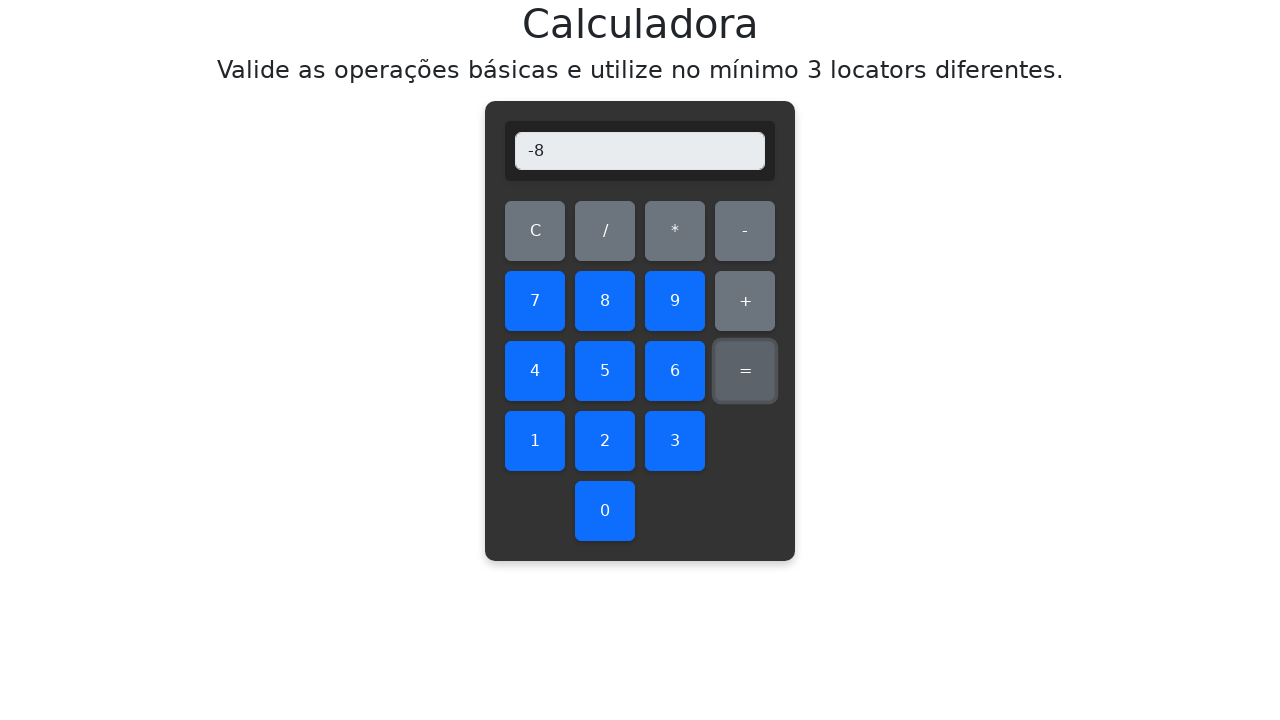